Tests drag and drop functionality by dragging an element and dropping it into a designated drop area

Starting URL: https://demo.automationtesting.in/Static.html

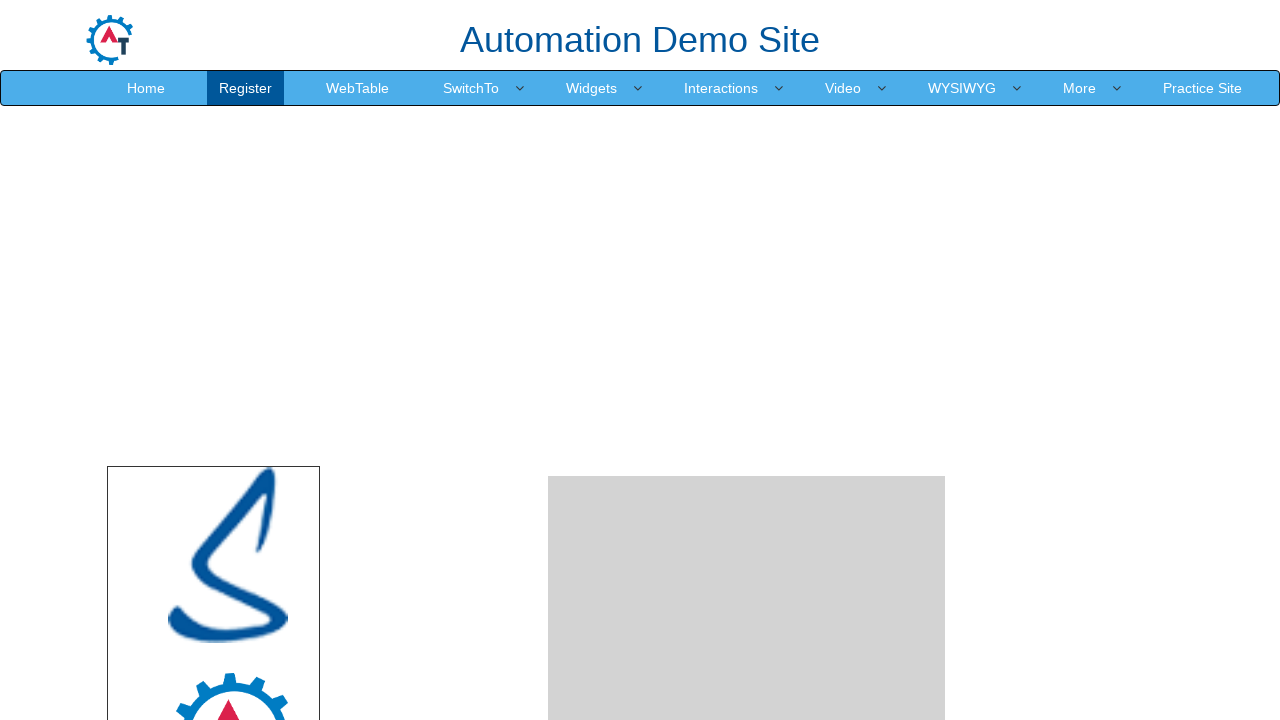

Waited for draggable element (img#angular) to be available
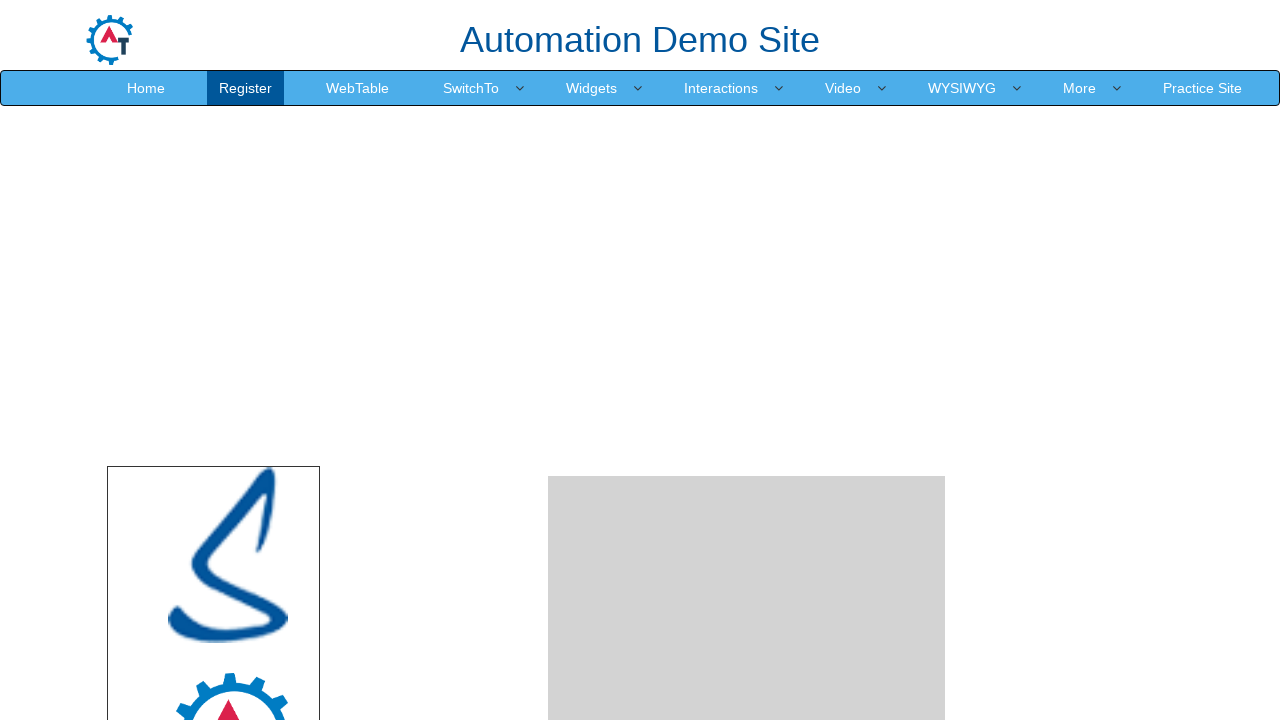

Waited for drop area (div#droparea) to be available
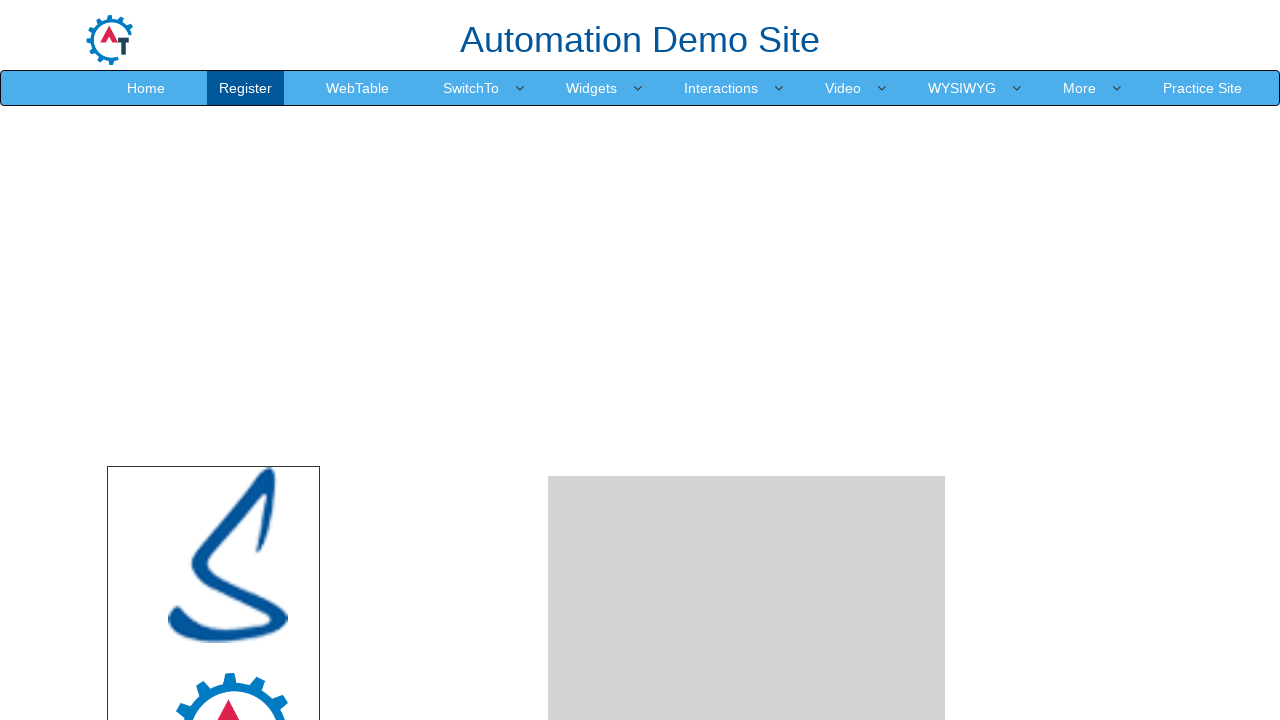

Located the draggable Angular image element
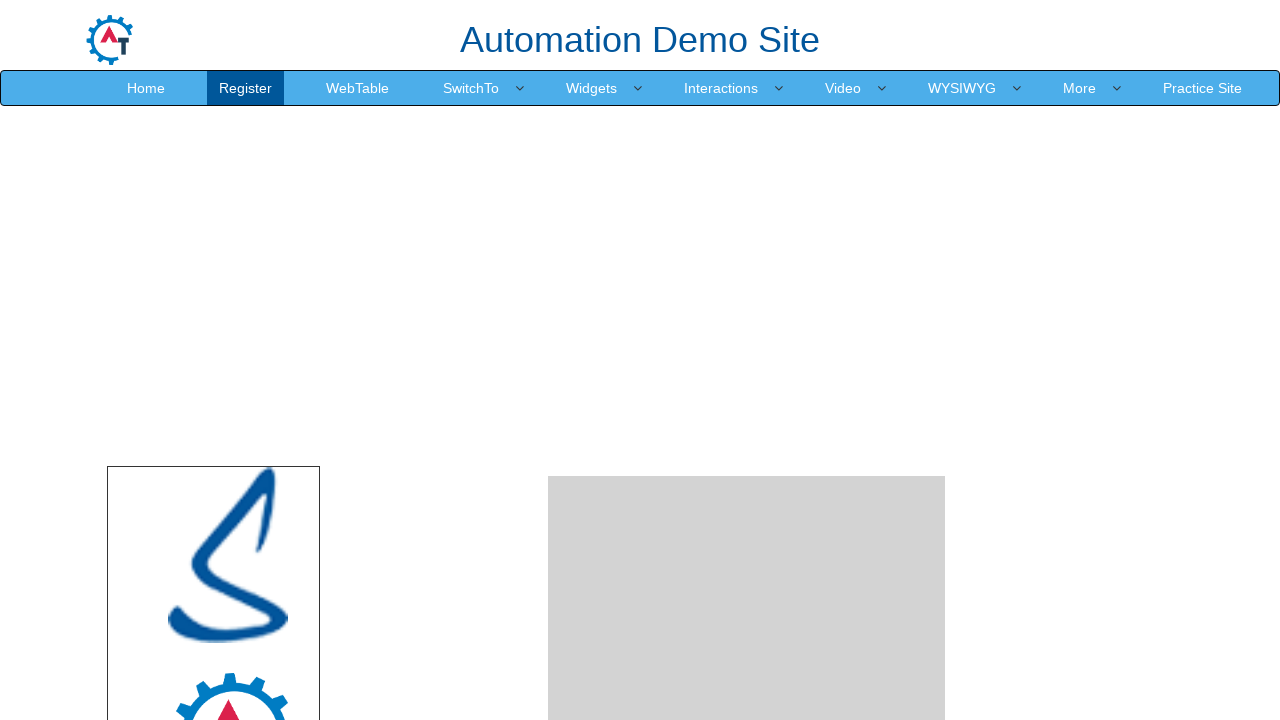

Located the drop area element
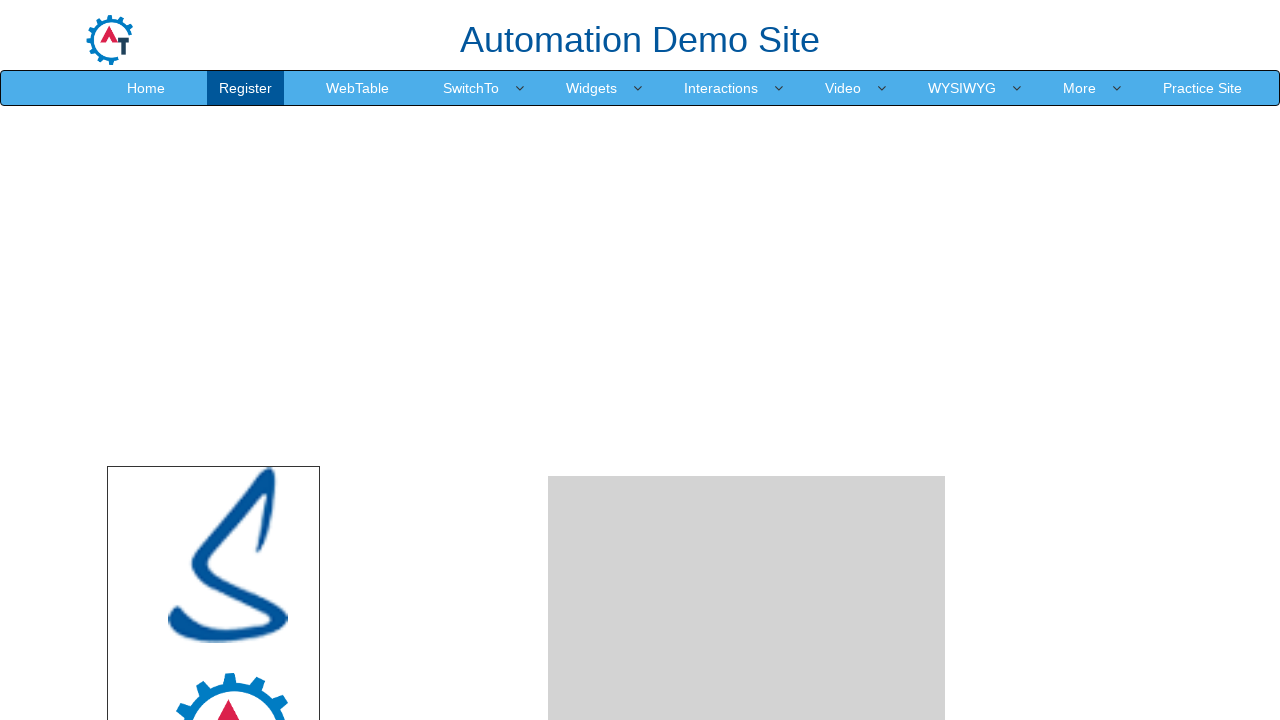

Dragged Angular image element to drop area at (747, 481)
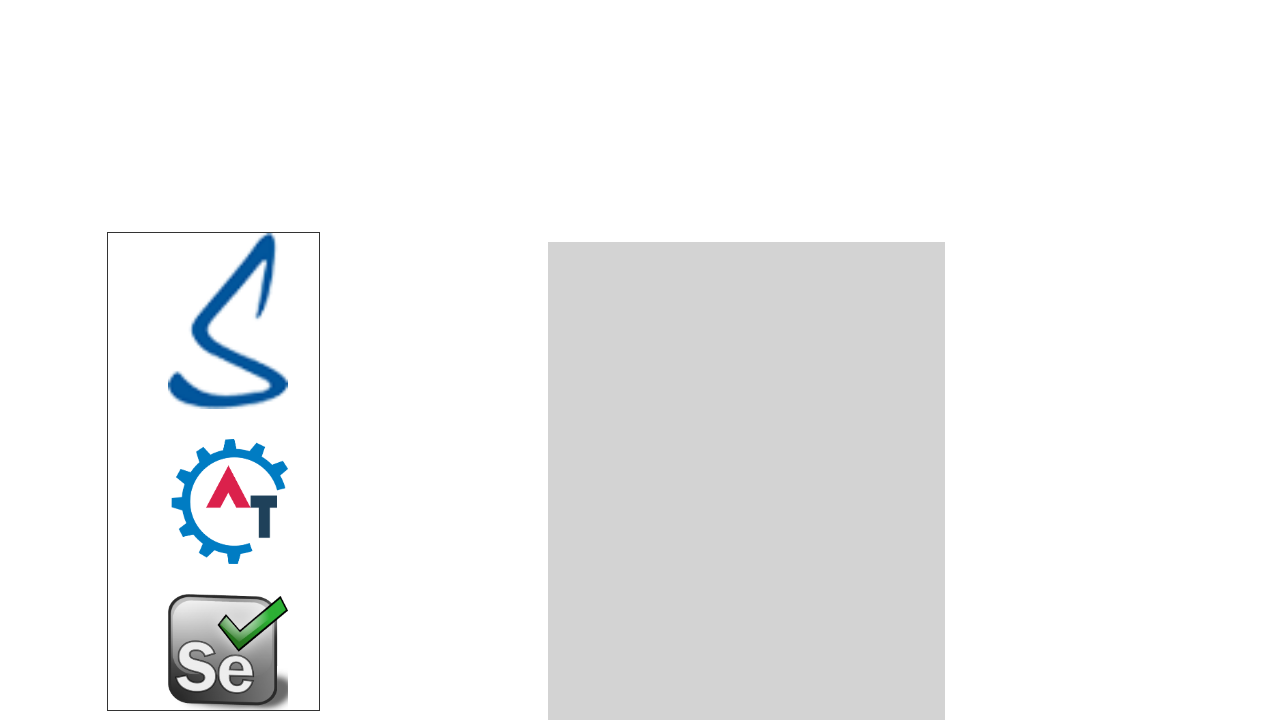

Waited 1 second to observe the drag and drop result
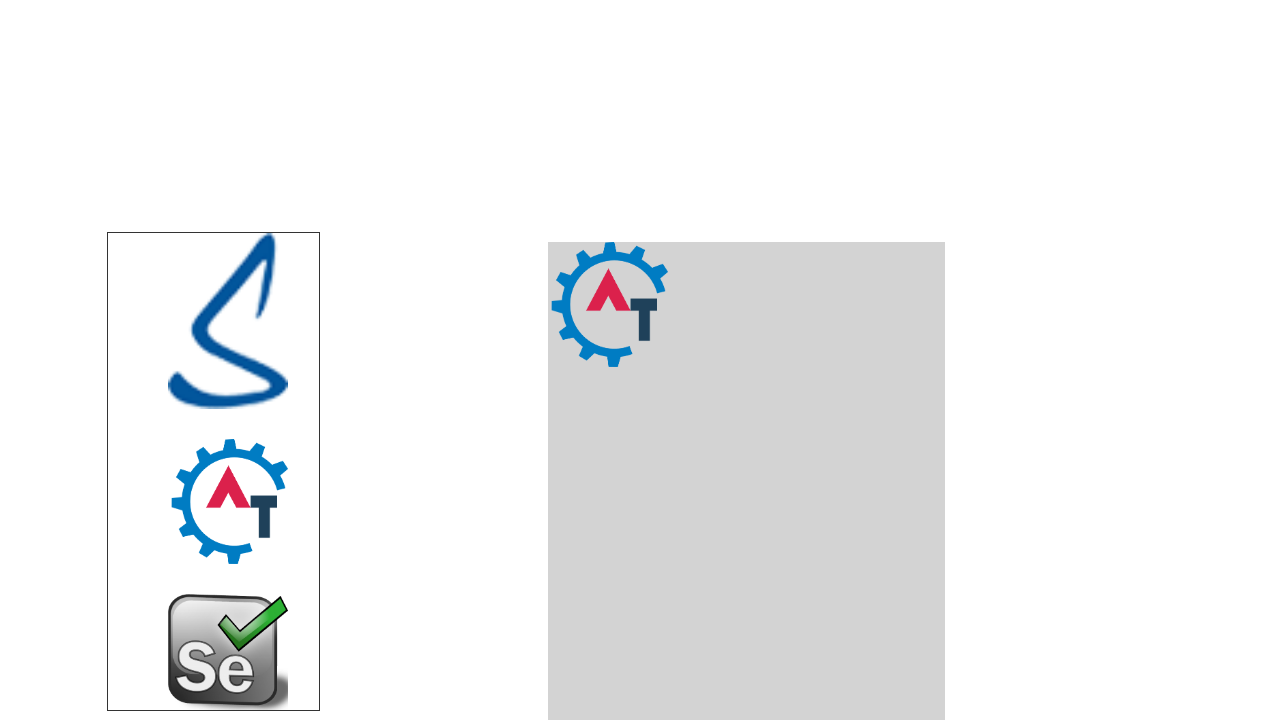

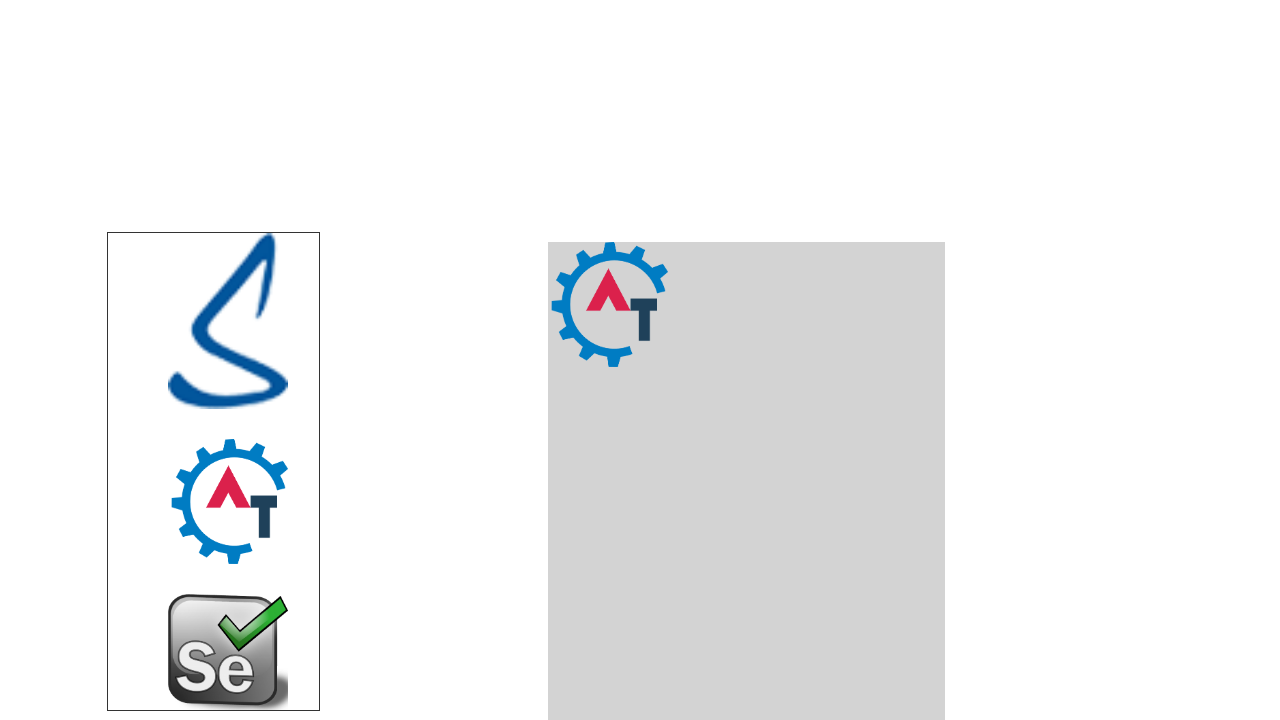